Tests the search functionality on the Kharkiv water utility website by entering a search query and clicking the search button

Starting URL: https://vodokanal.kharkov.ua/

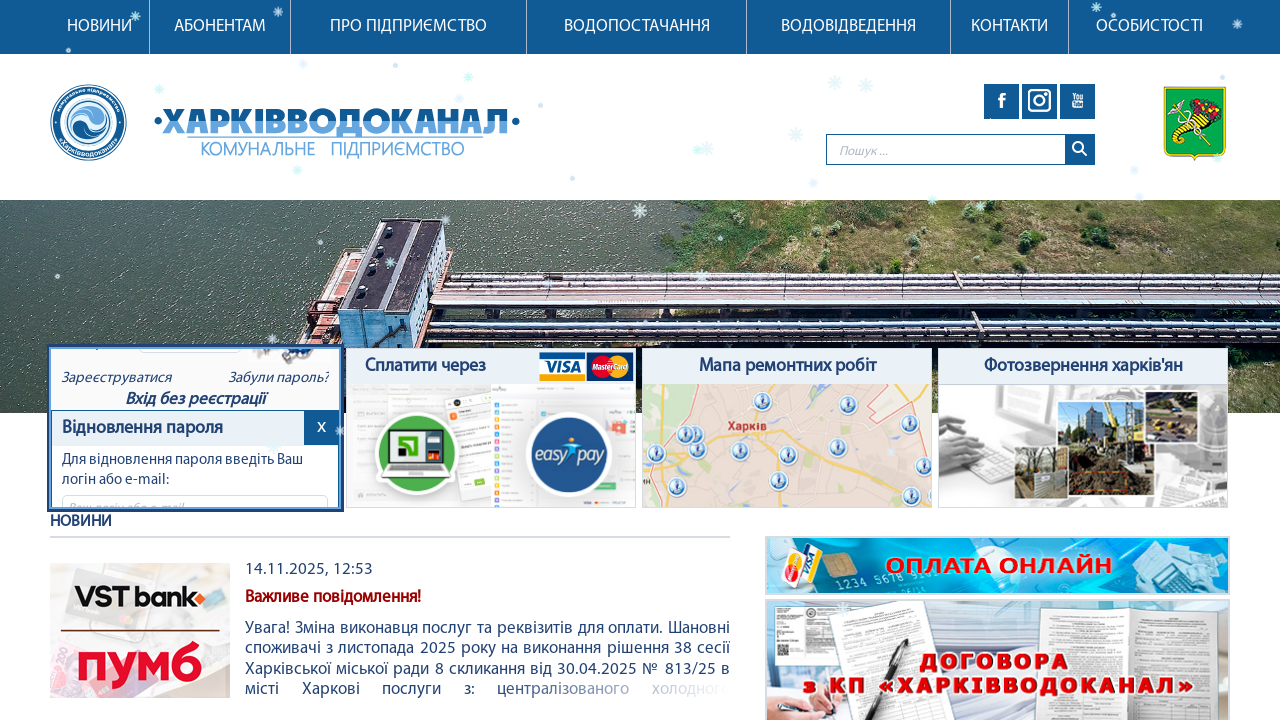

Filled search field with 'ав' on Kharkiv water utility website on #searchform-search_string
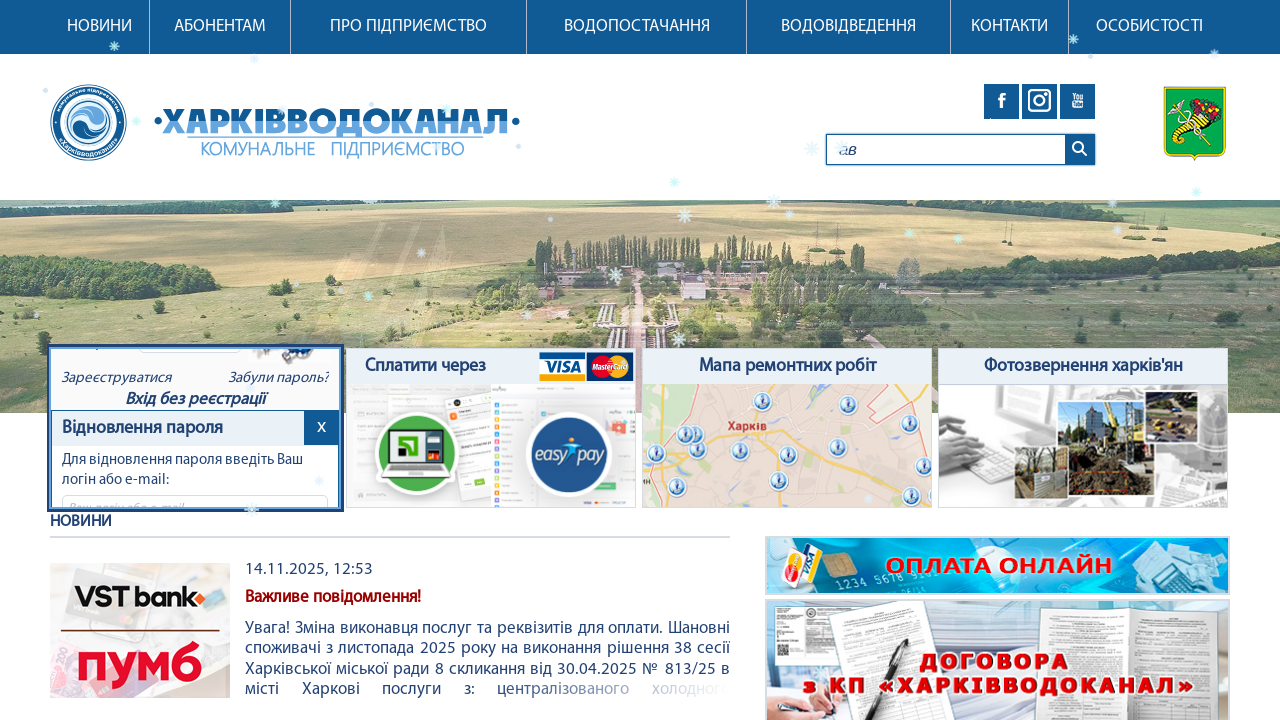

Clicked search button to execute search query at (1080, 150) on //*[@id="search"]/button/i
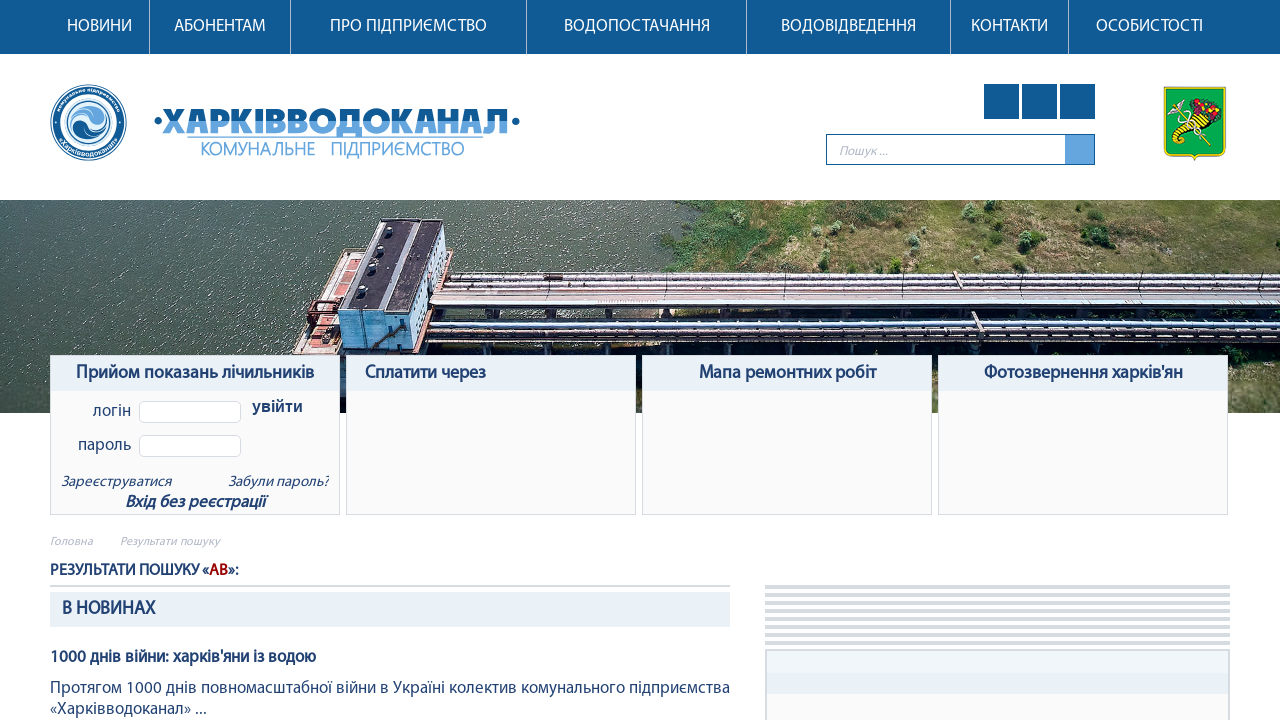

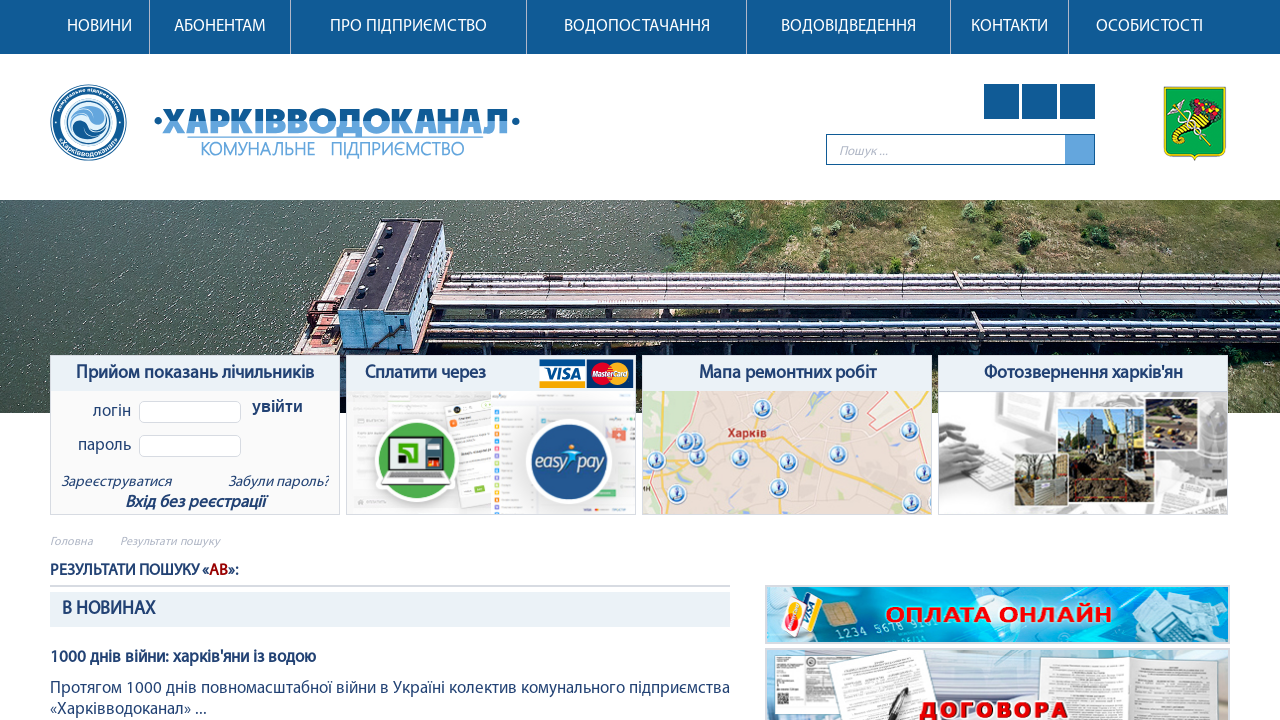